Tests radio button functionality by clicking each radio button and verifying selection

Starting URL: https://rahulshettyacademy.com/AutomationPractice/

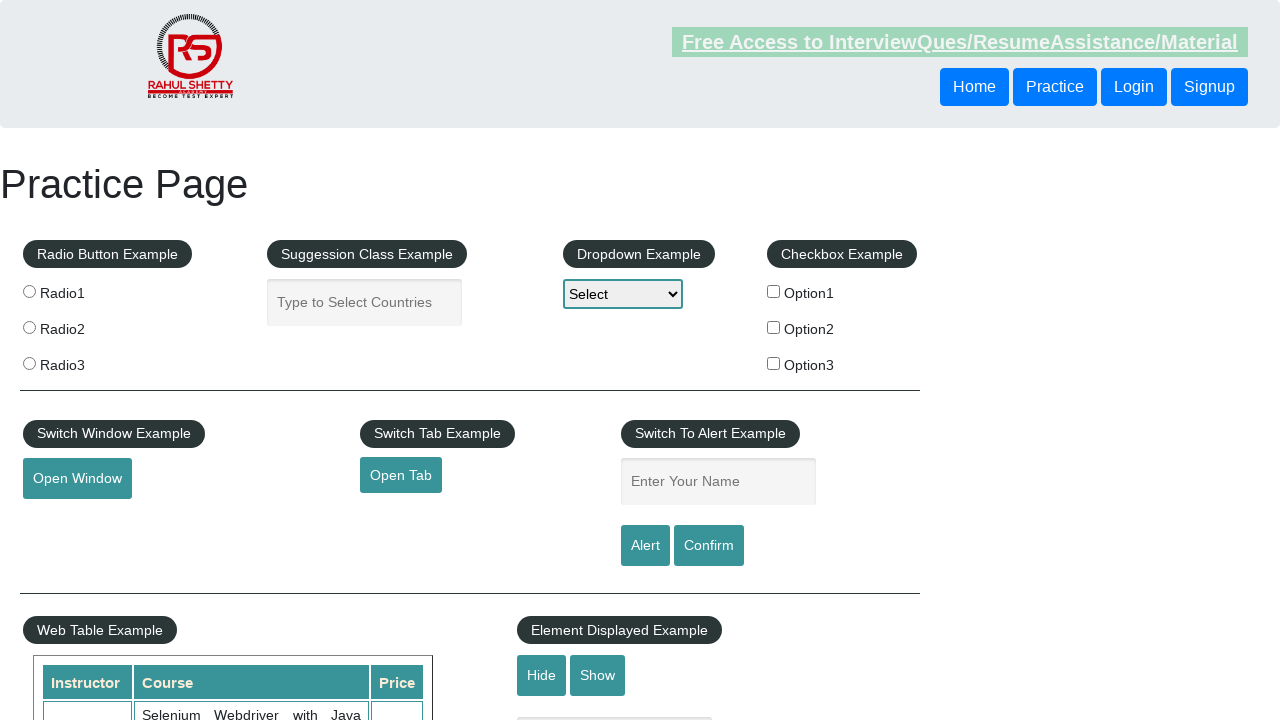

Located all radio buttons with name 'radioButton'
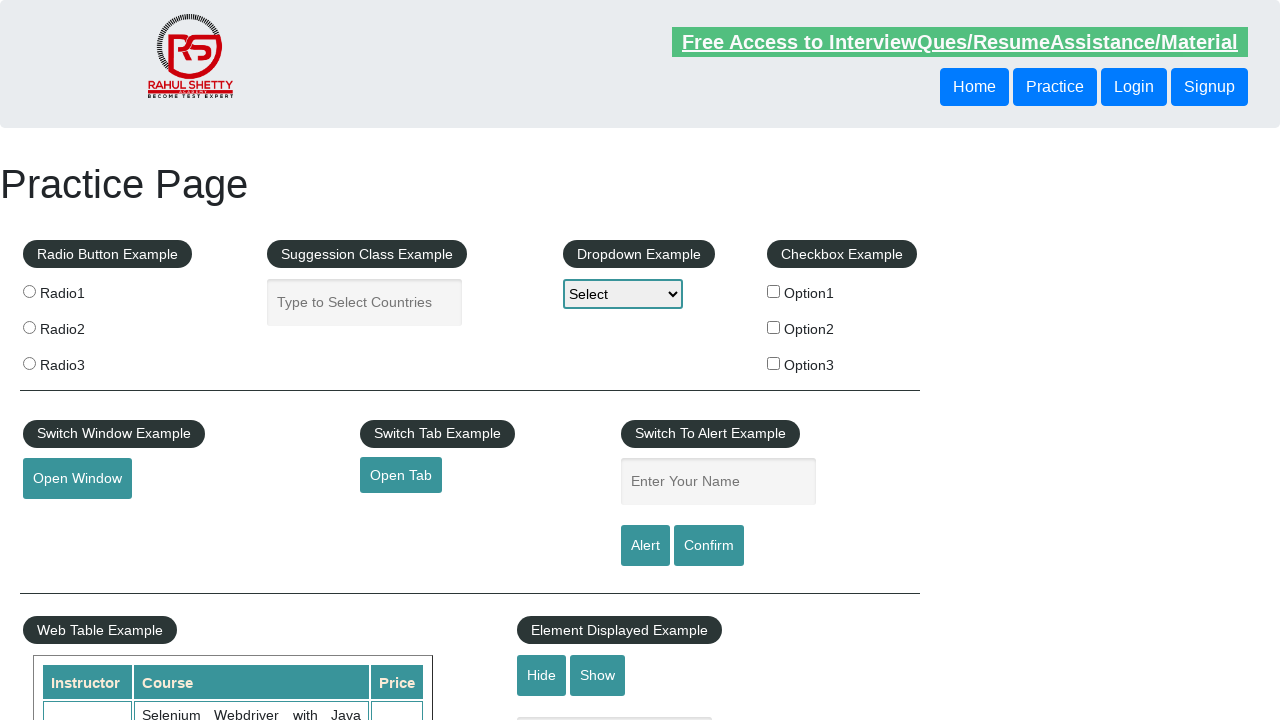

Retrieved count of radio buttons: 3
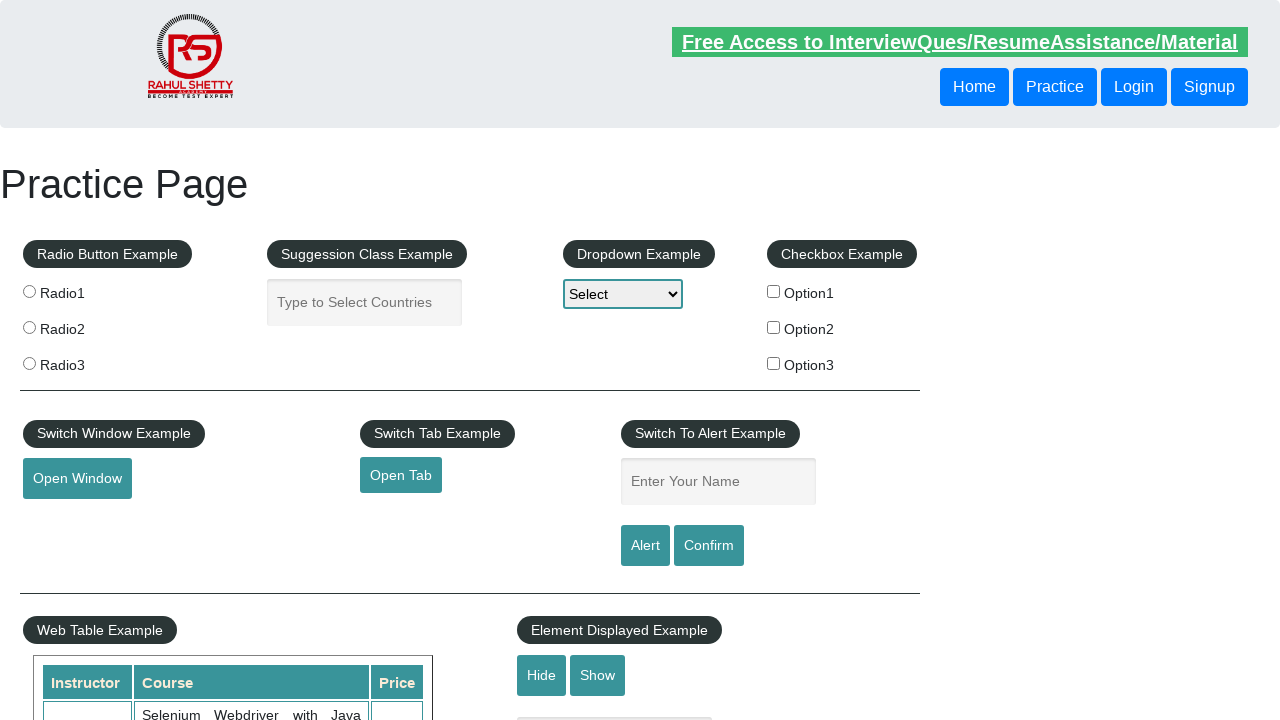

Clicked radio button 1 of 3 at (29, 291) on input[name='radioButton'] >> nth=0
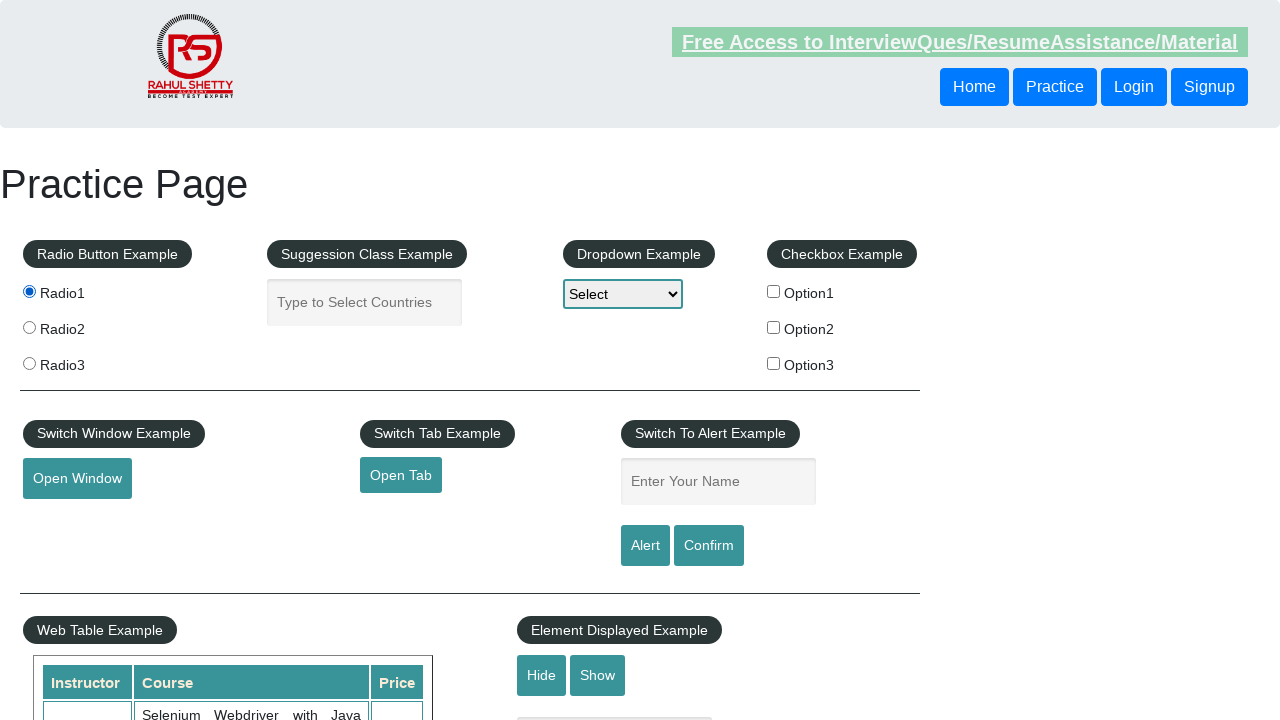

Verified radio button 1 is checked
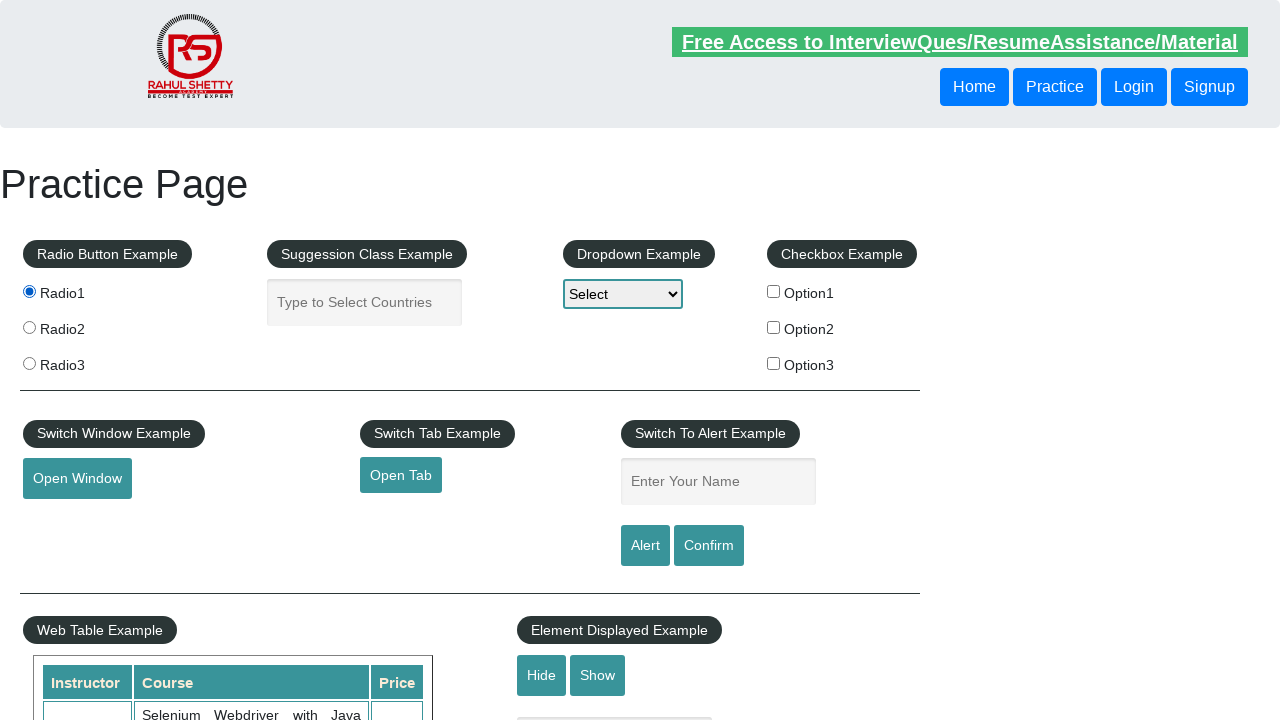

Clicked radio button 2 of 3 at (29, 327) on input[name='radioButton'] >> nth=1
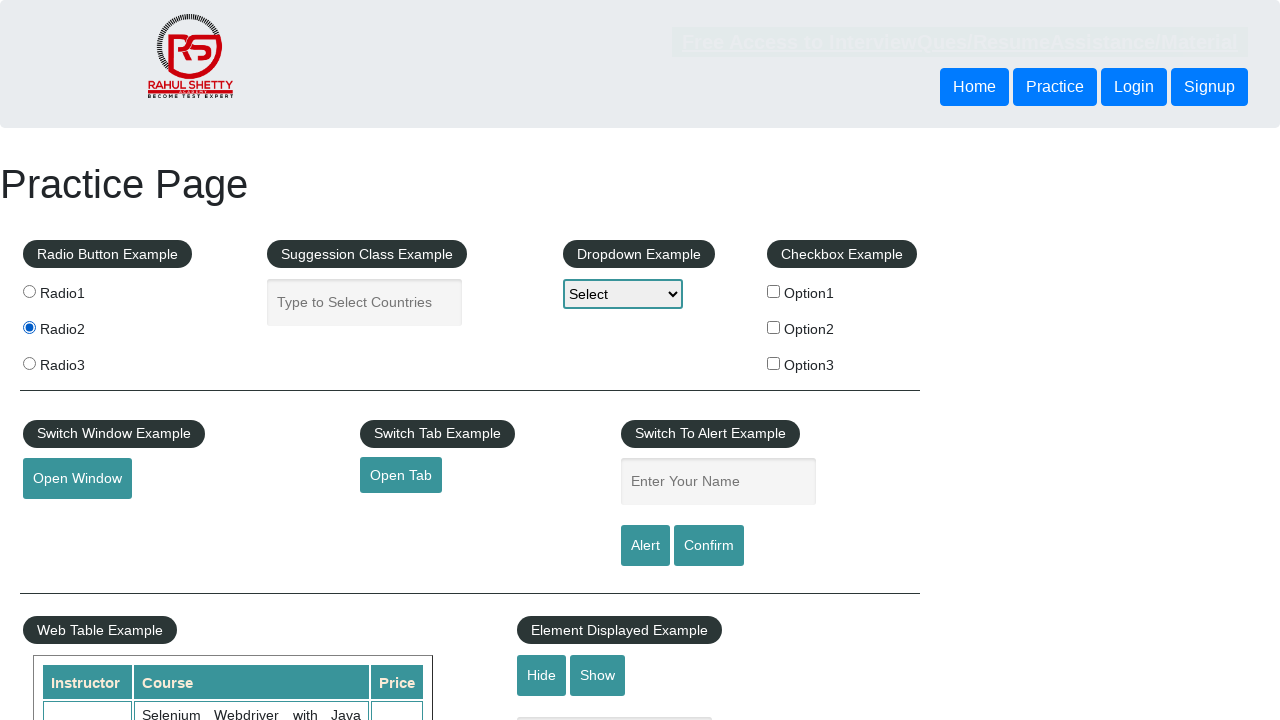

Verified radio button 2 is checked
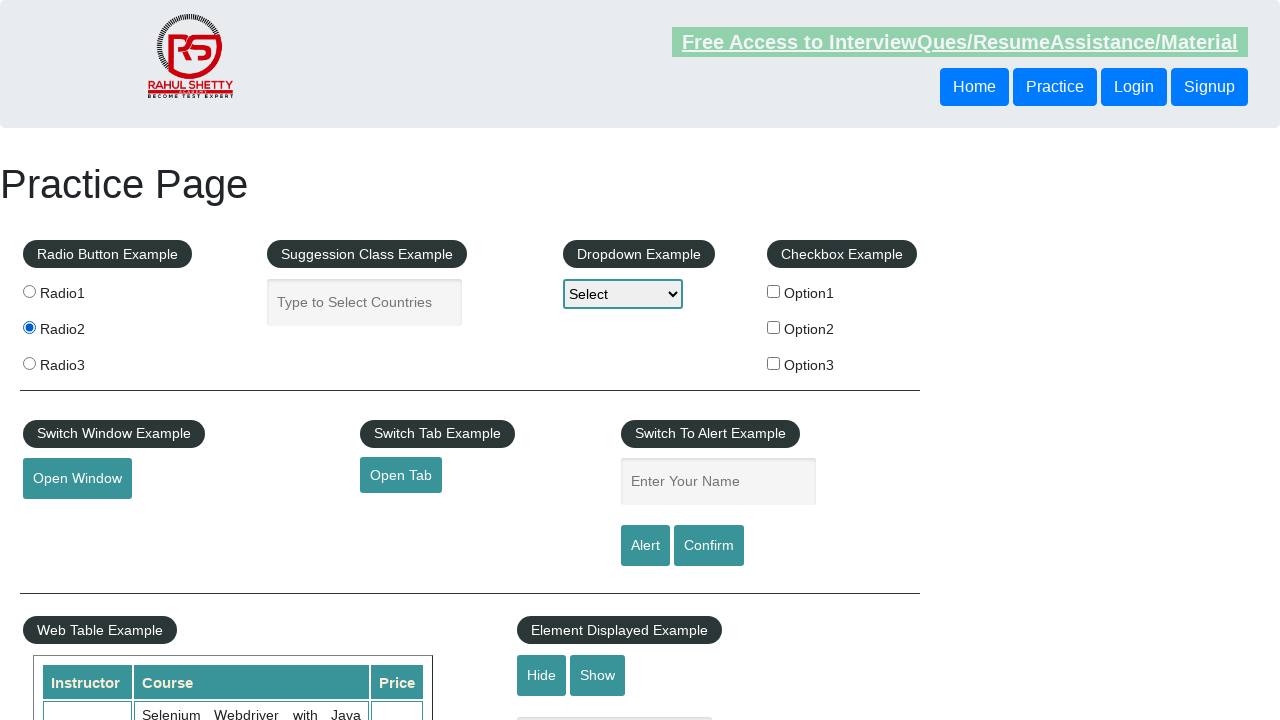

Clicked radio button 3 of 3 at (29, 363) on input[name='radioButton'] >> nth=2
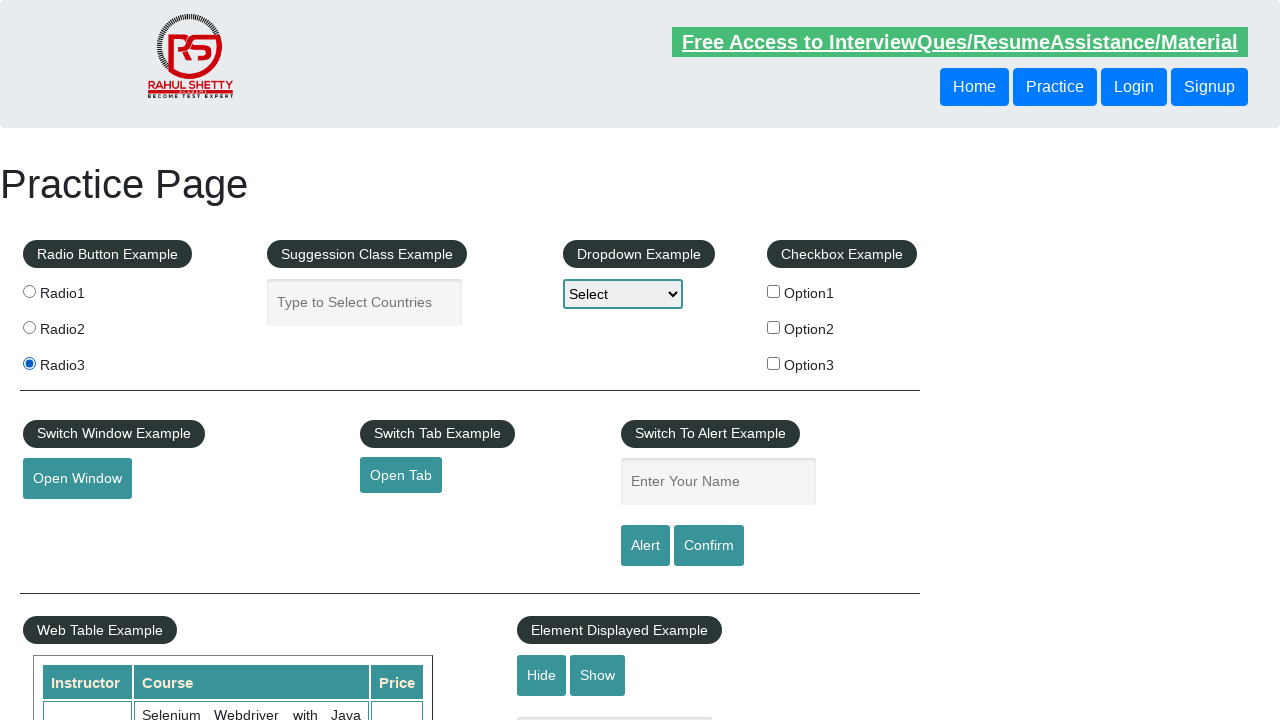

Verified radio button 3 is checked
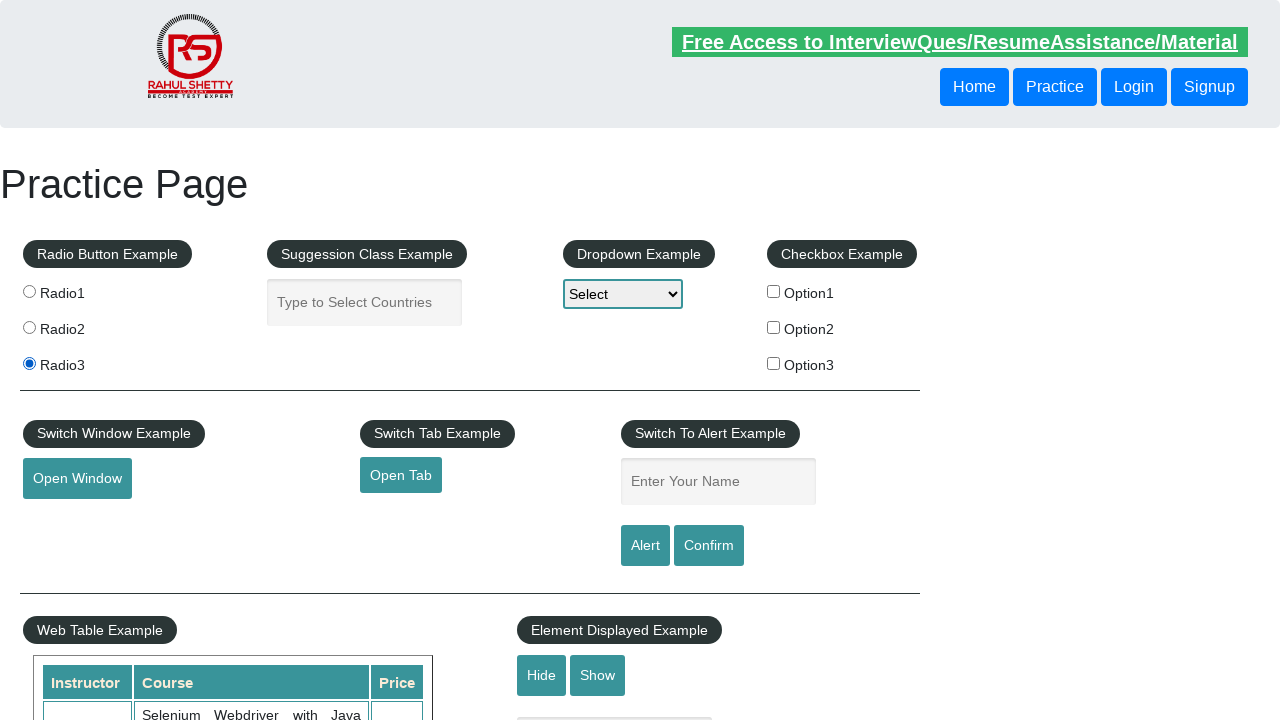

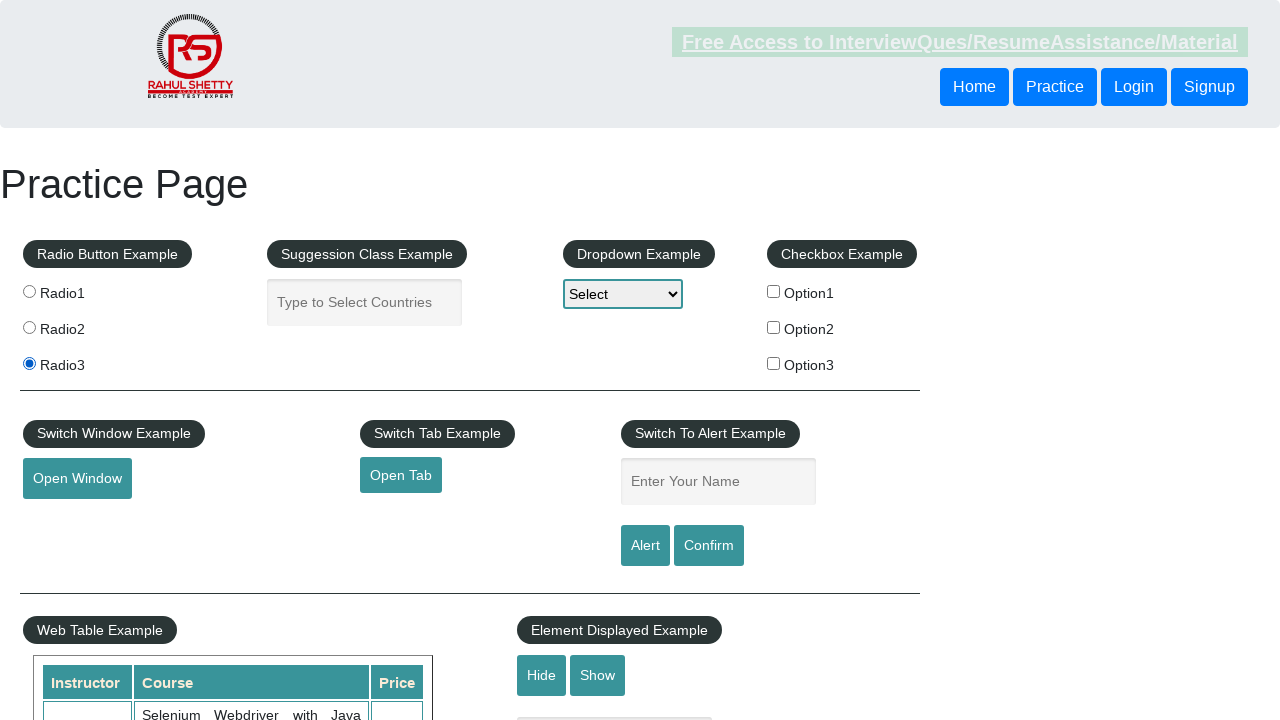